Tests A/B Testing page navigation by clicking the A/B Testing link from the home page, verifying the URL, and then clicking on the Elemental Selenium link

Starting URL: http://the-internet.herokuapp.com/

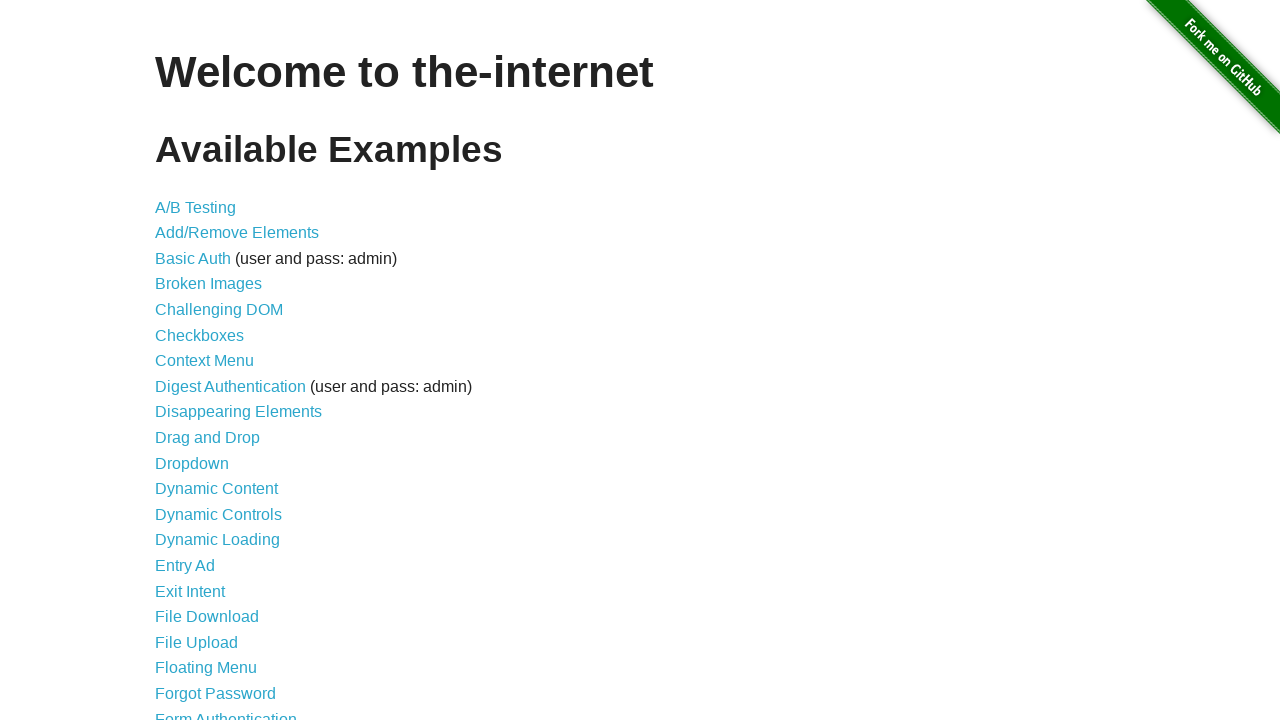

Clicked A/B Testing link from home page at (196, 207) on a[href='/abtest']
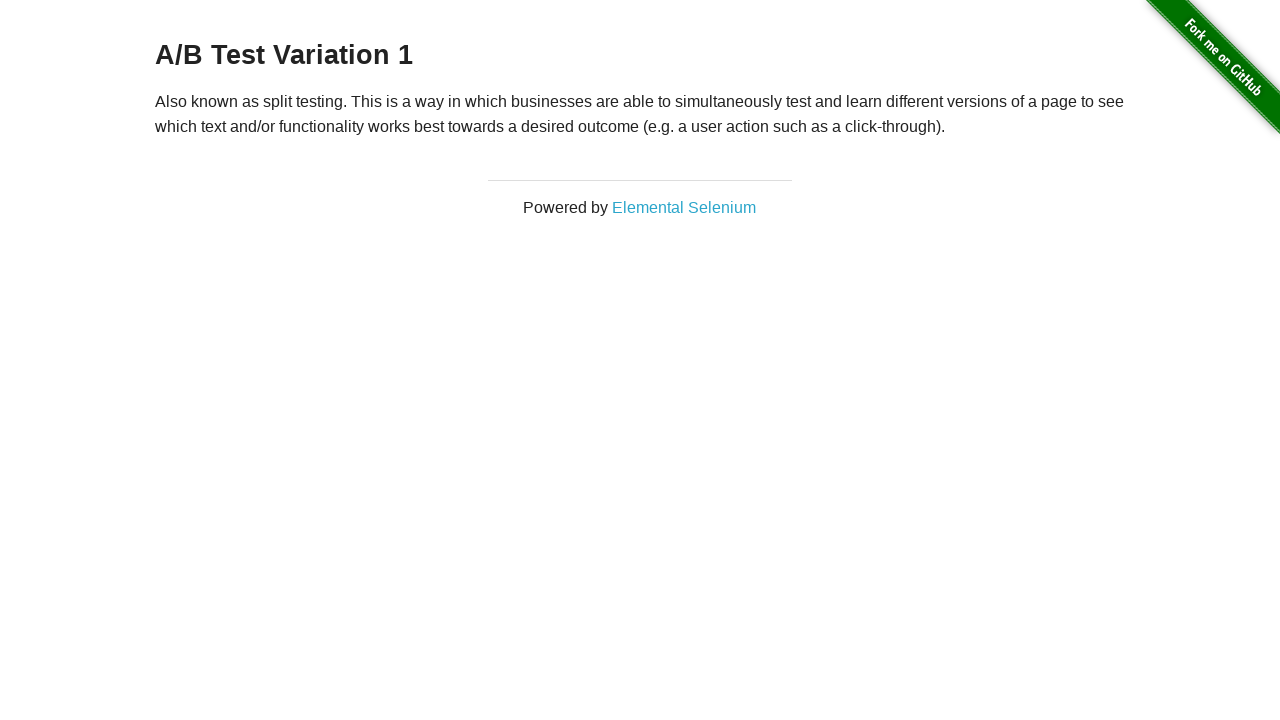

Verified navigation to A/B Testing page with correct URL
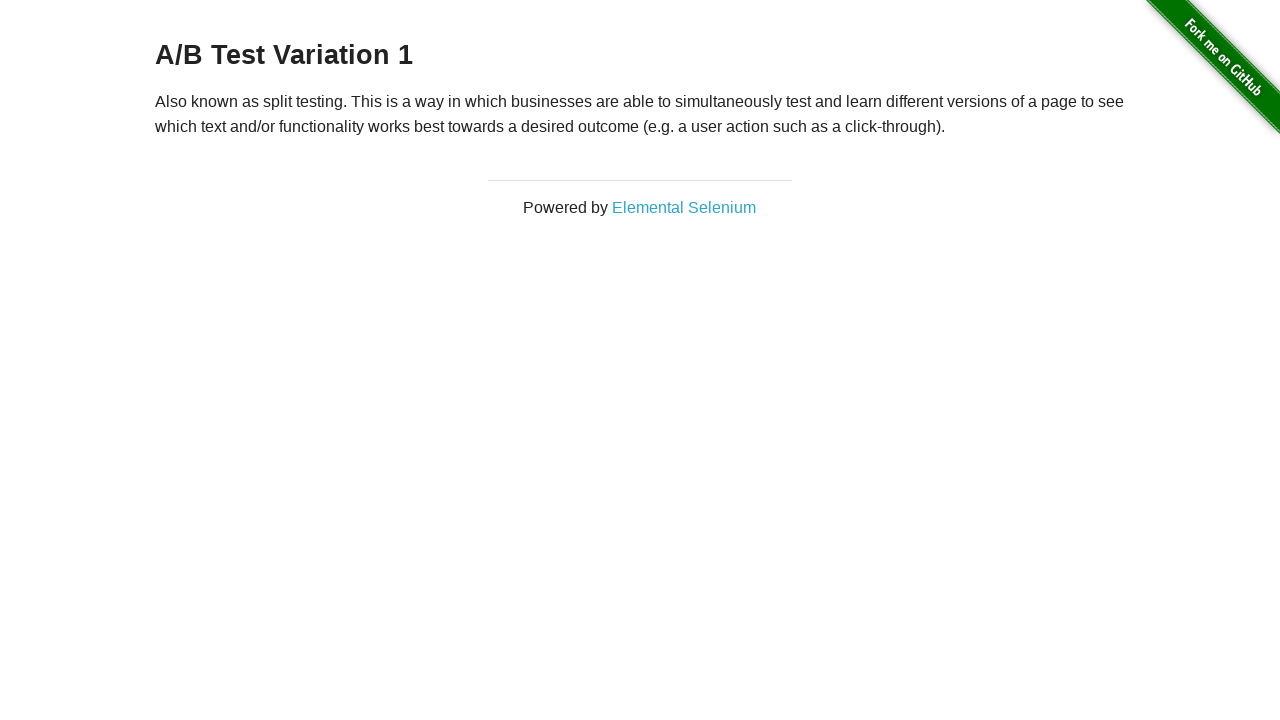

Clicked Elemental Selenium link at (684, 207) on a:has-text('Elemental Selenium')
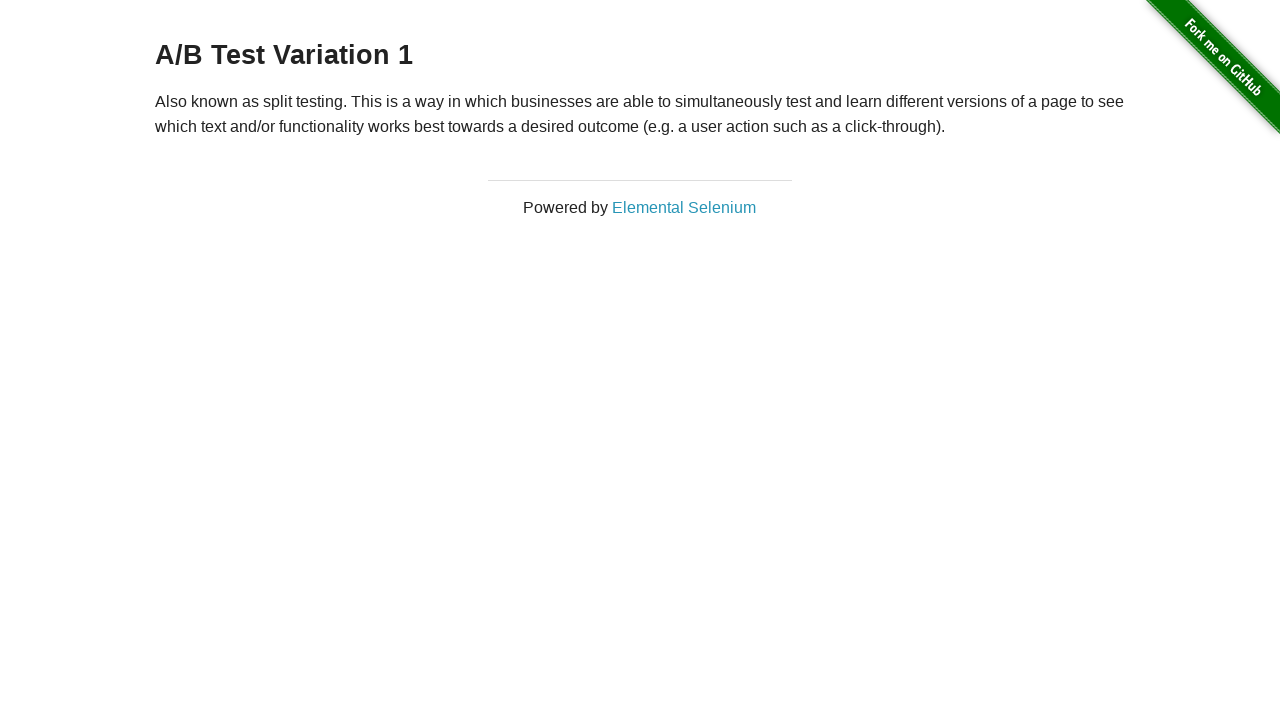

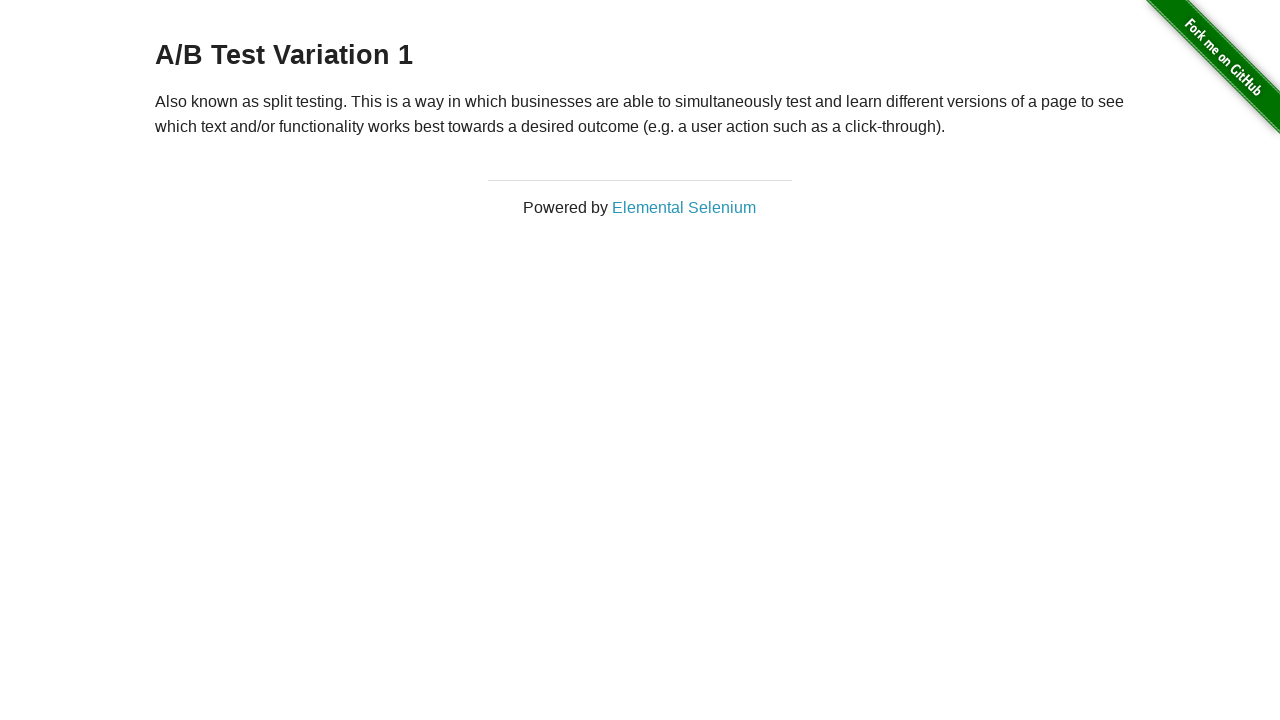